Tests file download functionality by clicking on a download link and verifying the download completes

Starting URL: https://the-internet.herokuapp.com/download

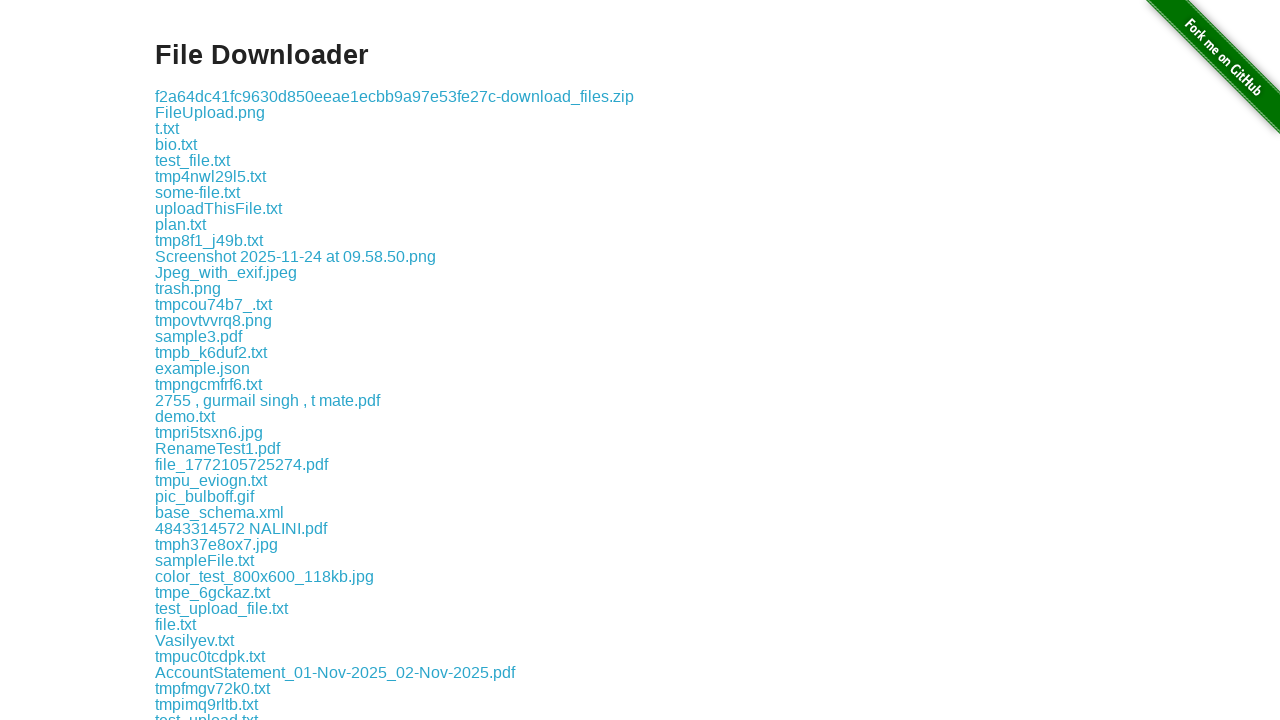

Clicked on download link for some-file.txt at (198, 192) on a:has-text('some-file.txt')
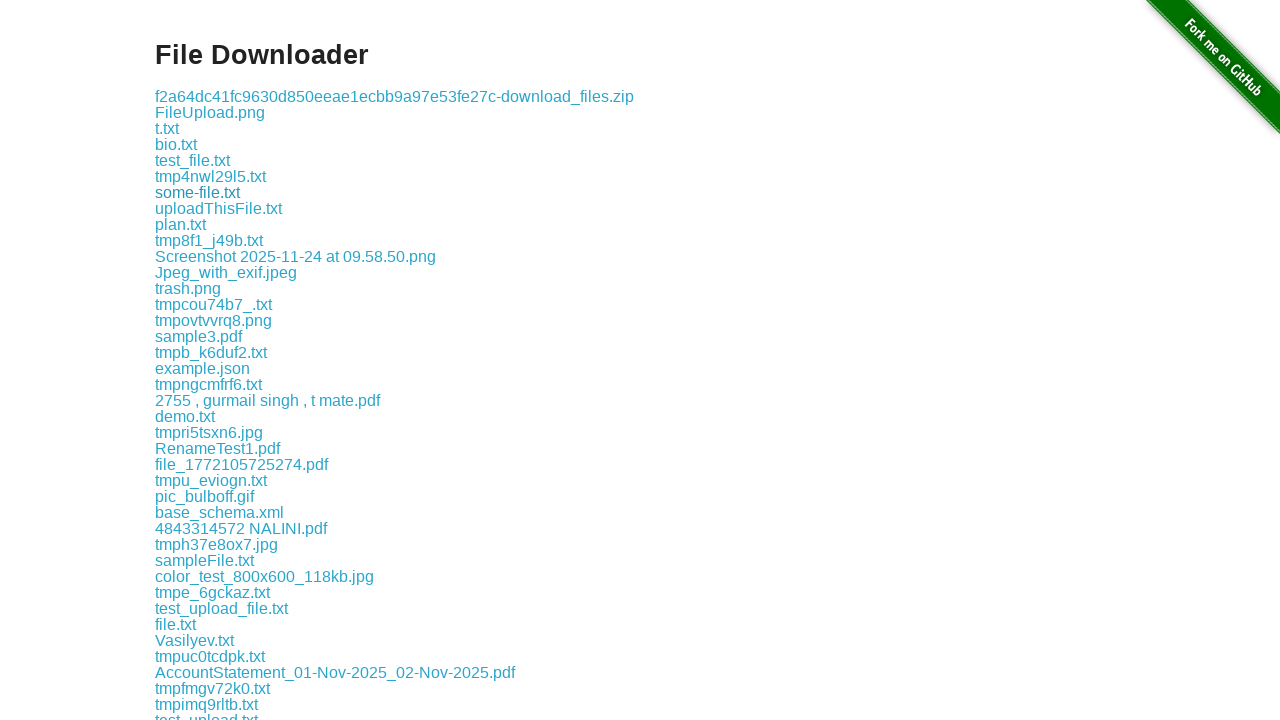

Waited 2 seconds for download to initiate
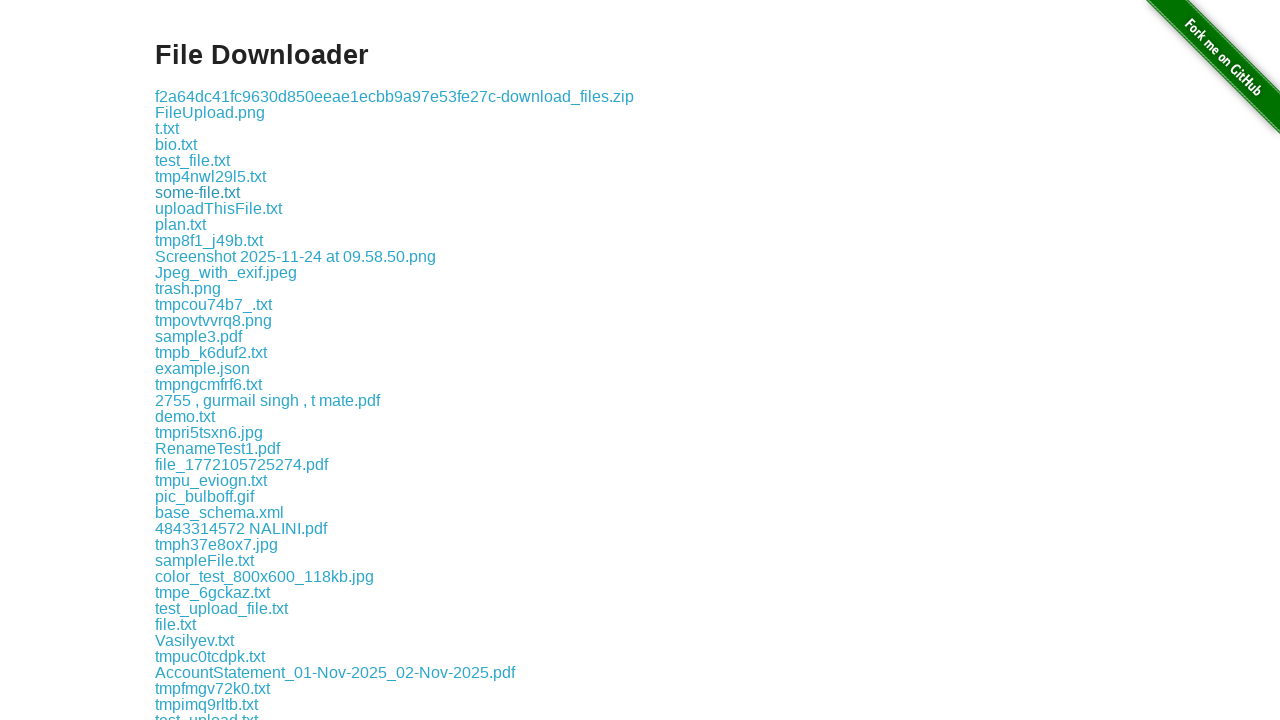

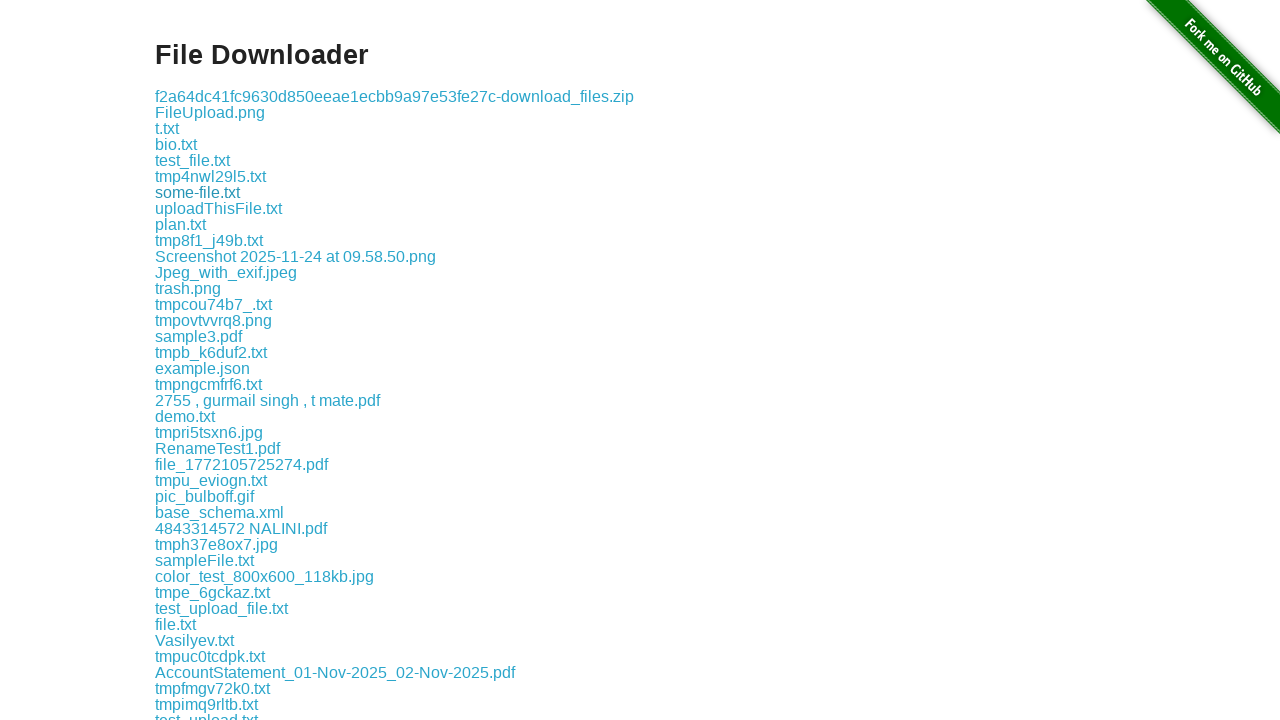